Tests that the third table header shows "Dolor" and remains unchanged after clicking the button

Starting URL: http://the-internet.herokuapp.com/challenging_dom

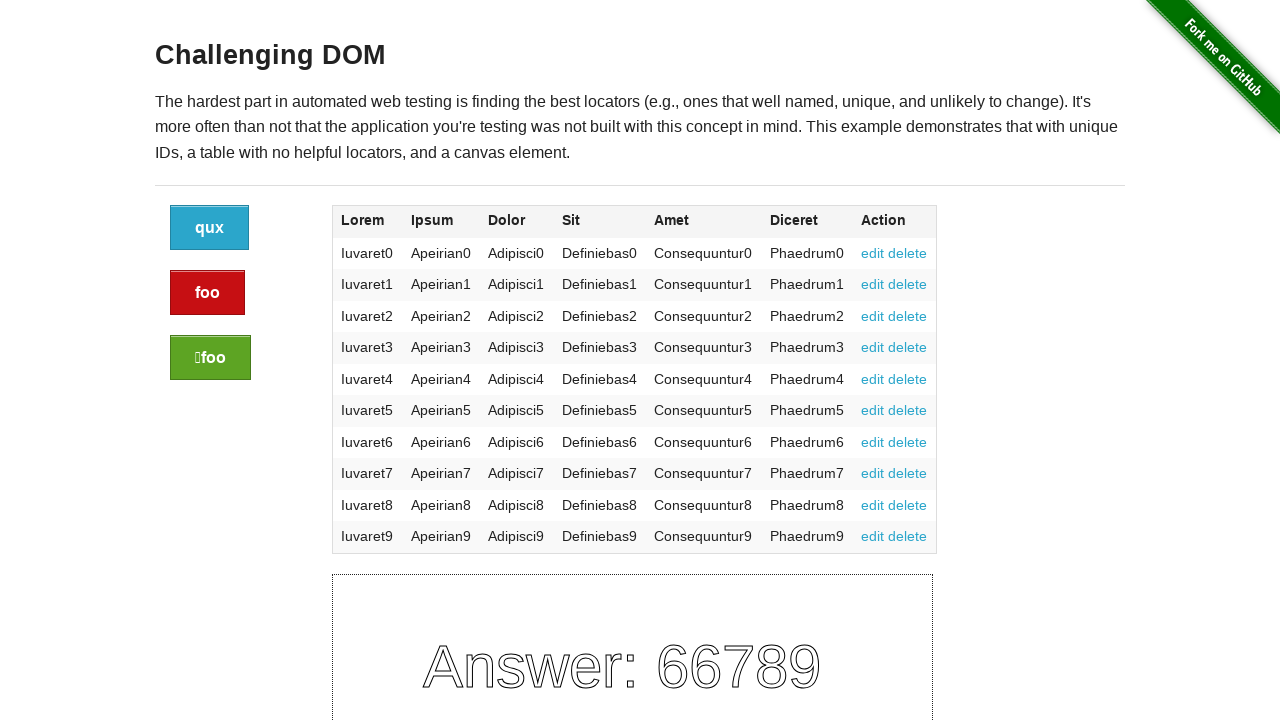

Located third table header element
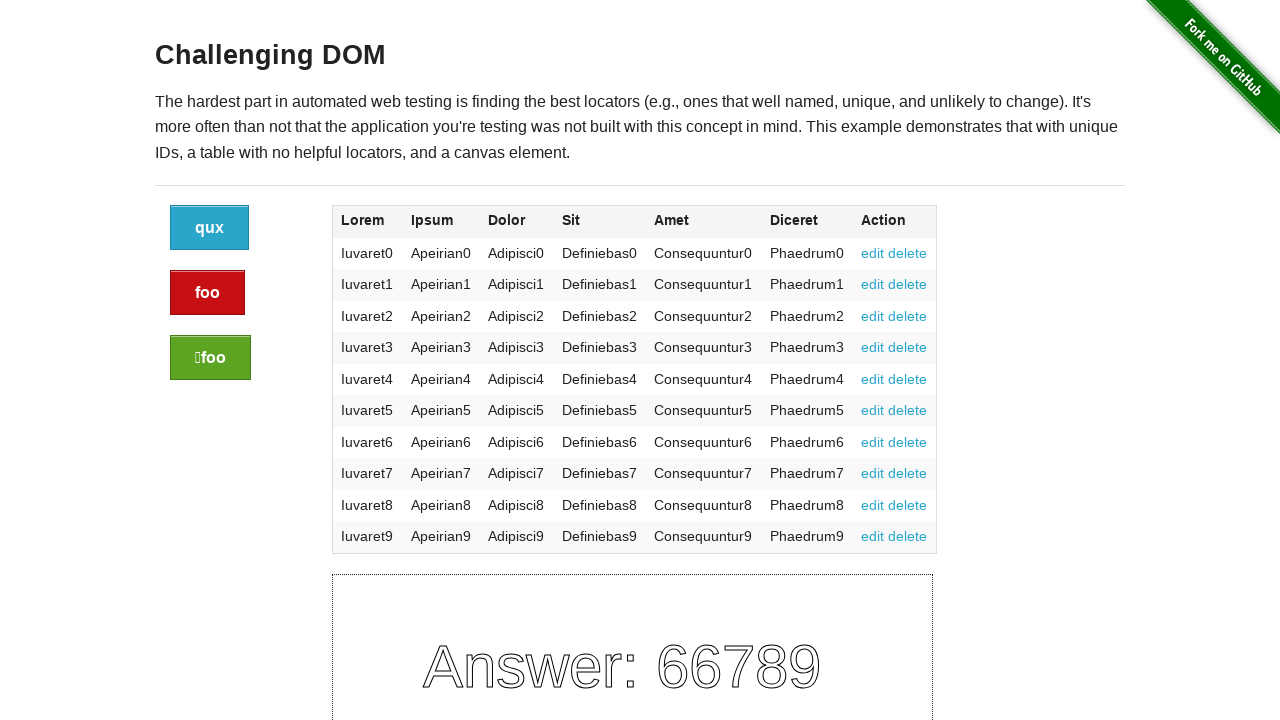

Retrieved third table header text content: 'Dolor'
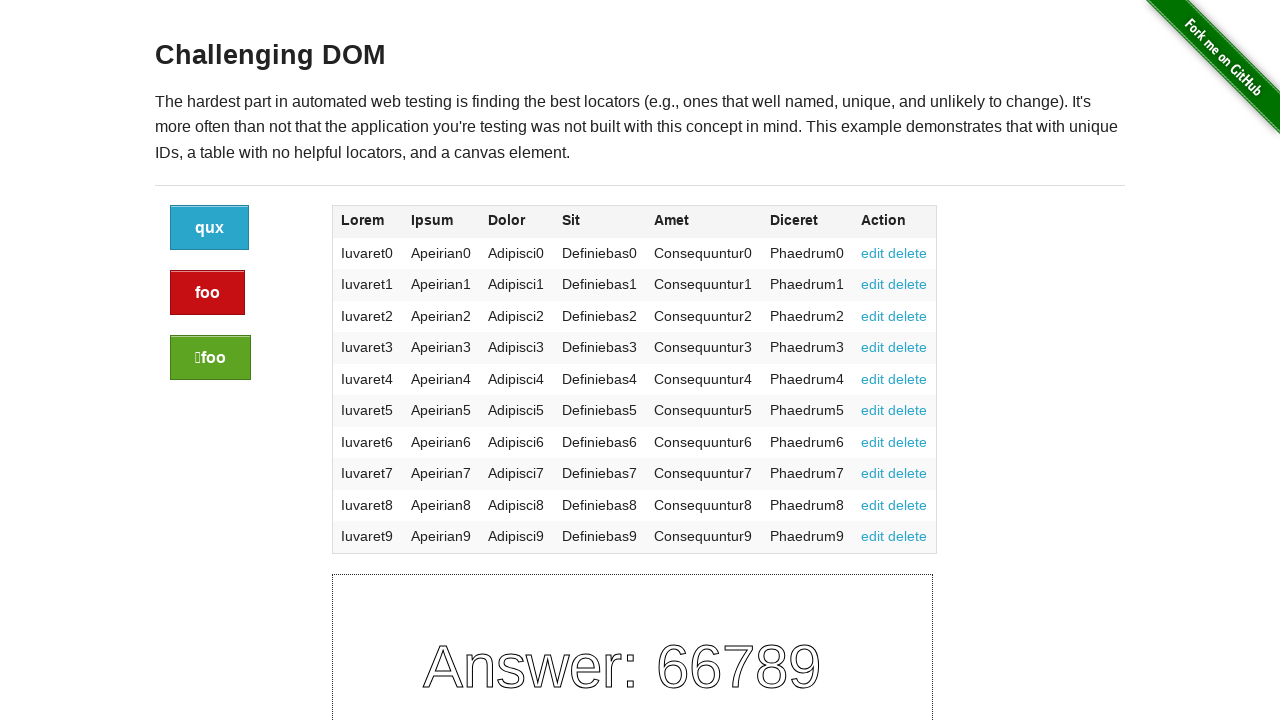

Verified third table header shows 'Dolor'
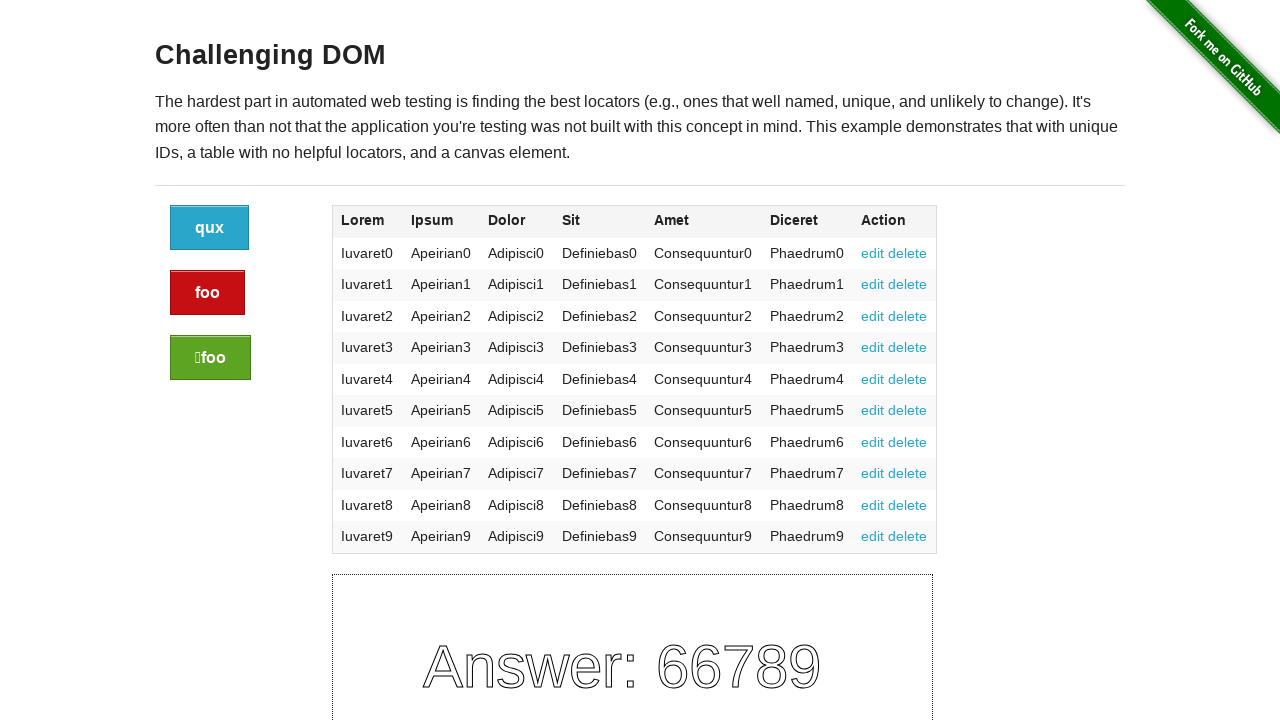

Clicked the button in the large-2 columns section at (210, 228) on xpath=//div[@class="large-2 columns"]/a[@class="button"]
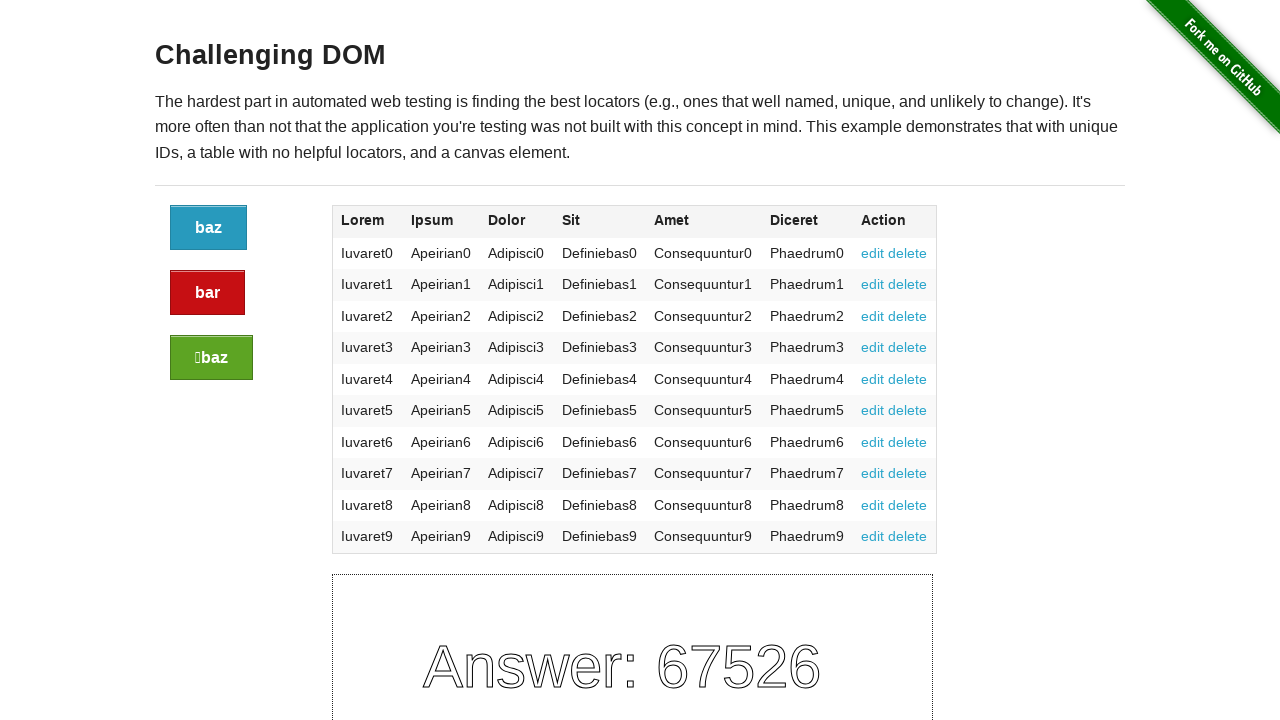

Verified third table header remains unchanged after button click
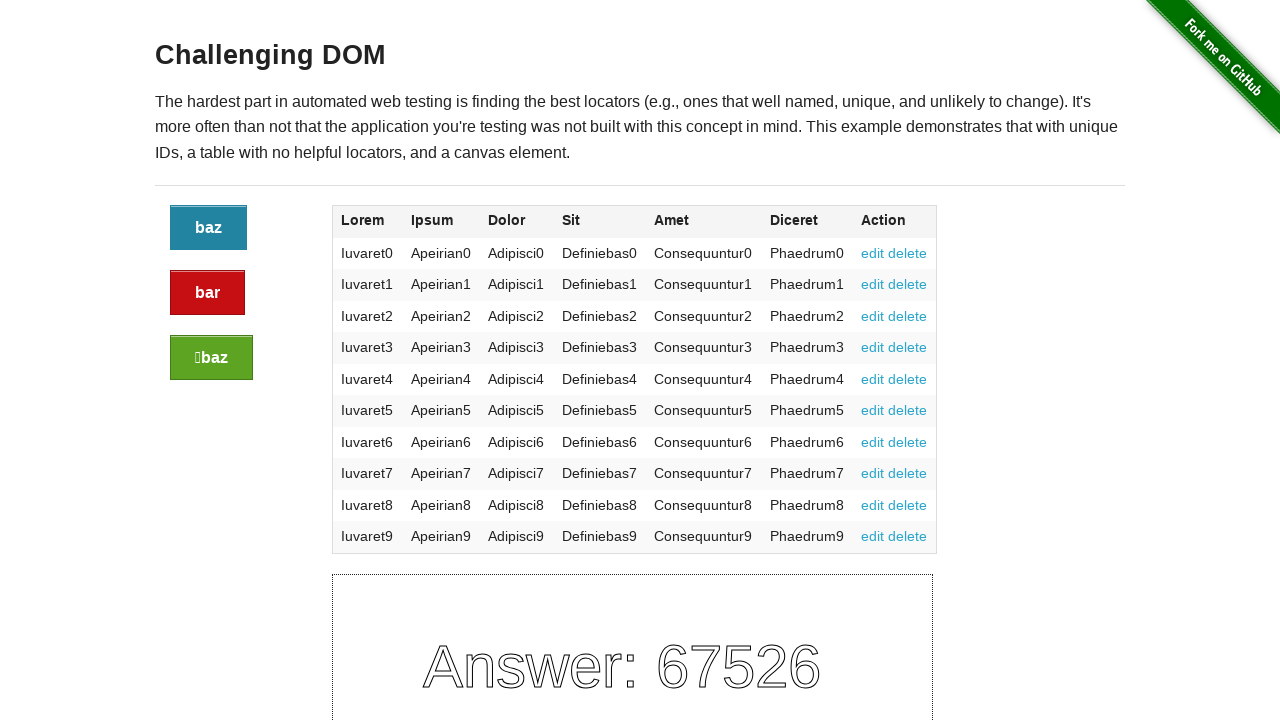

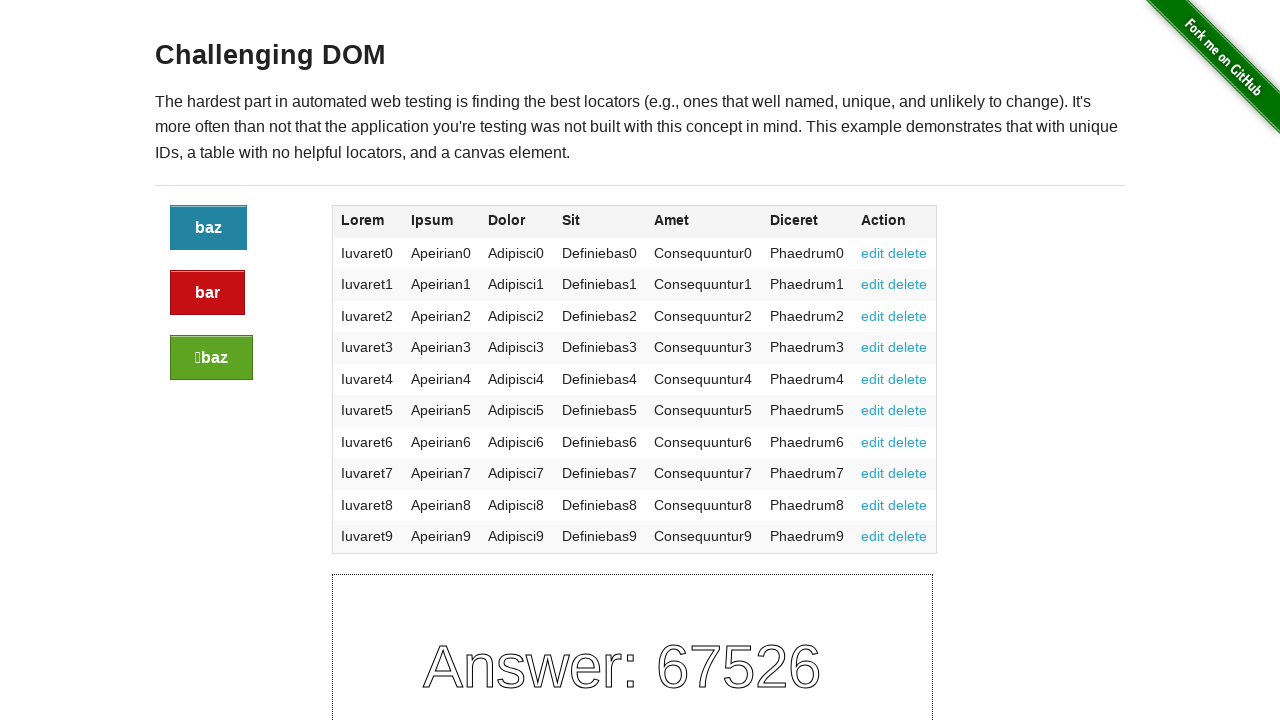